Tests adding 10 elements and then deleting all of them on the Add/Remove Elements page.

Starting URL: https://the-internet.herokuapp.com/add_remove_elements/

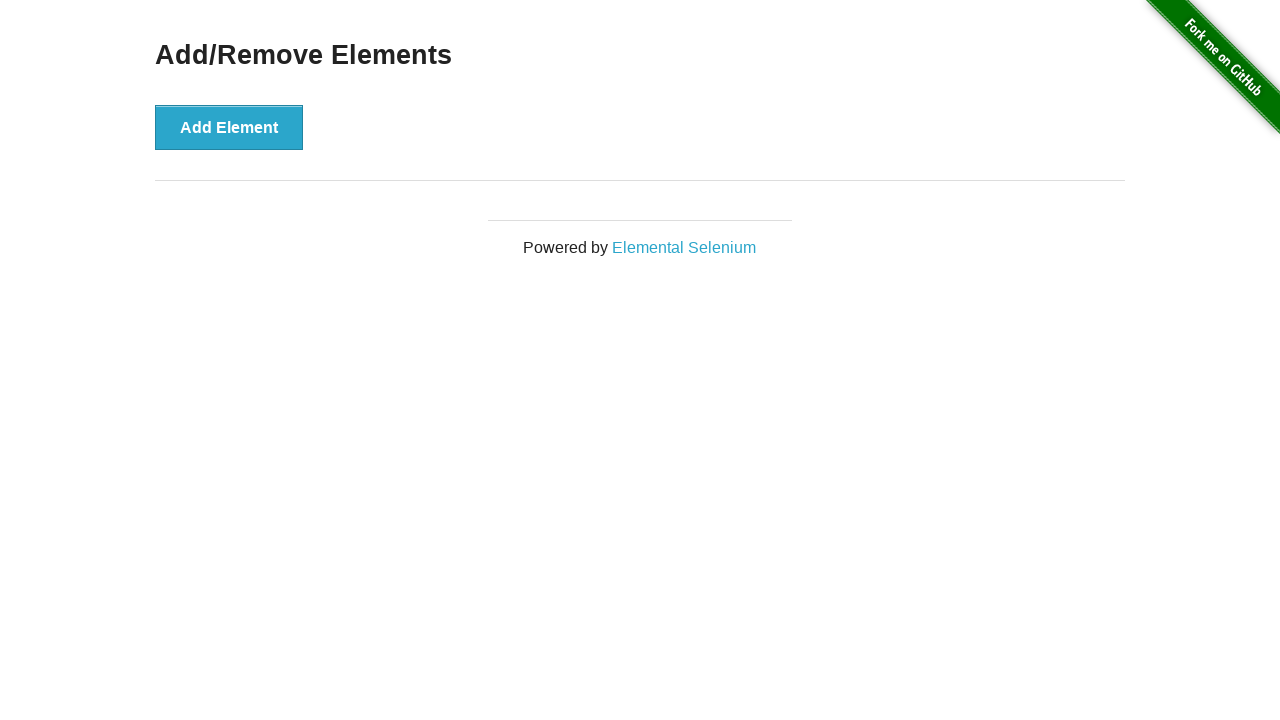

Clicked 'Add Element' button to add an element at (229, 127) on xpath=//button[text()='Add Element']
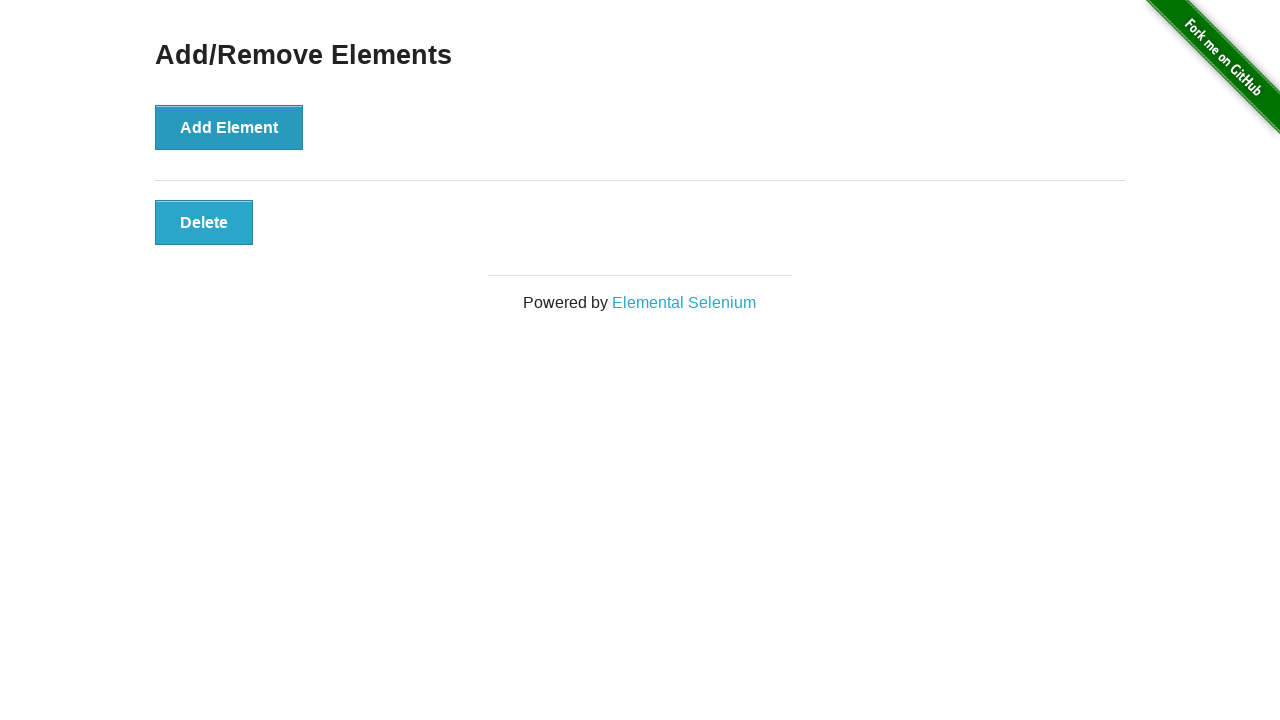

Clicked 'Add Element' button to add an element at (229, 127) on xpath=//button[text()='Add Element']
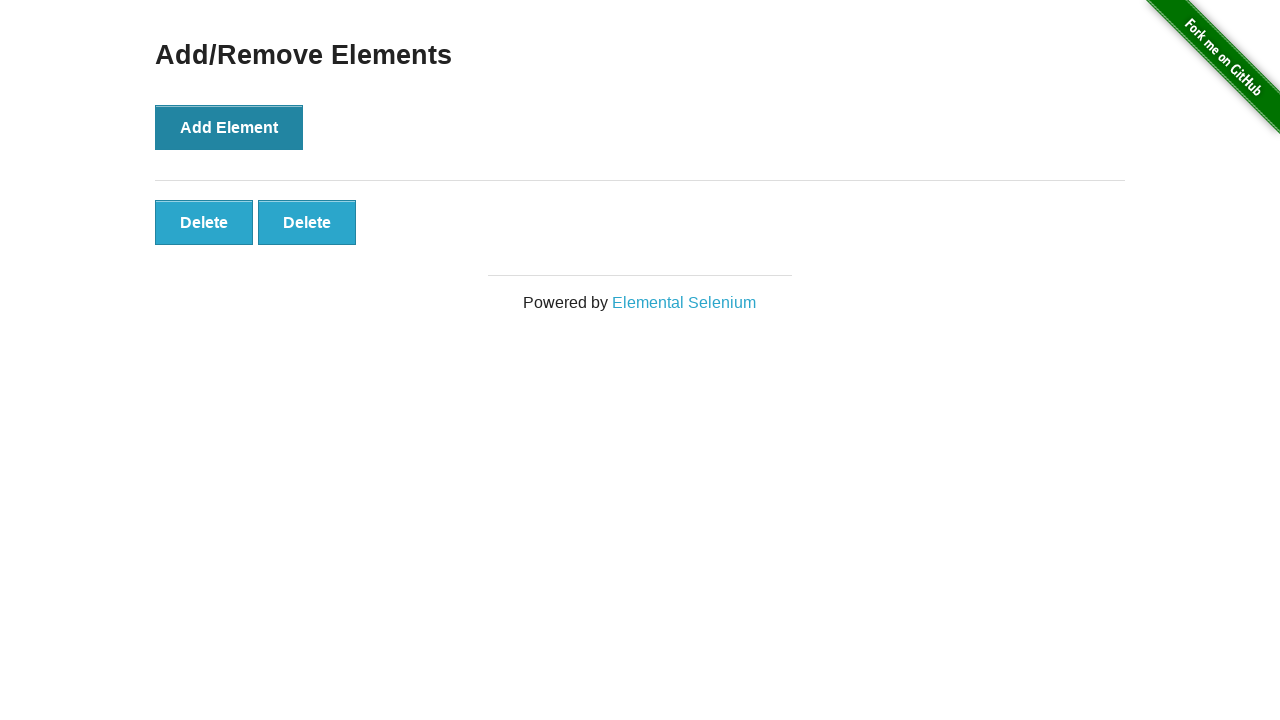

Clicked 'Add Element' button to add an element at (229, 127) on xpath=//button[text()='Add Element']
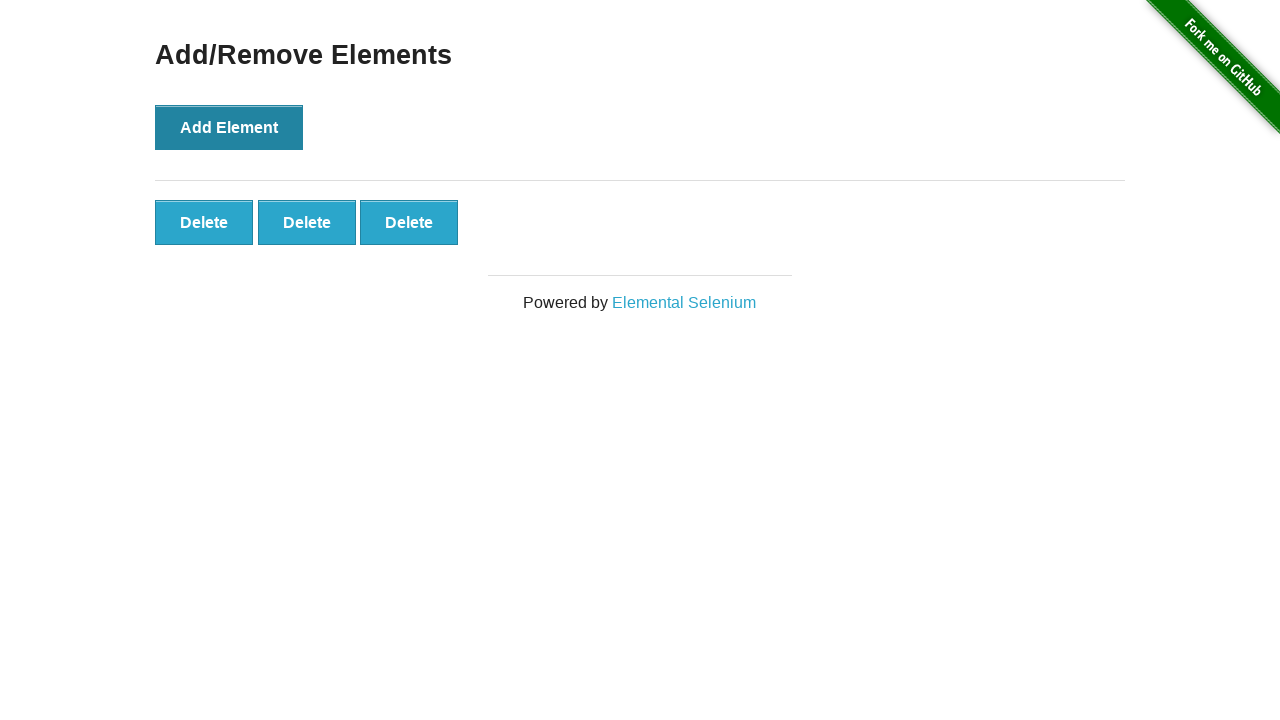

Clicked 'Add Element' button to add an element at (229, 127) on xpath=//button[text()='Add Element']
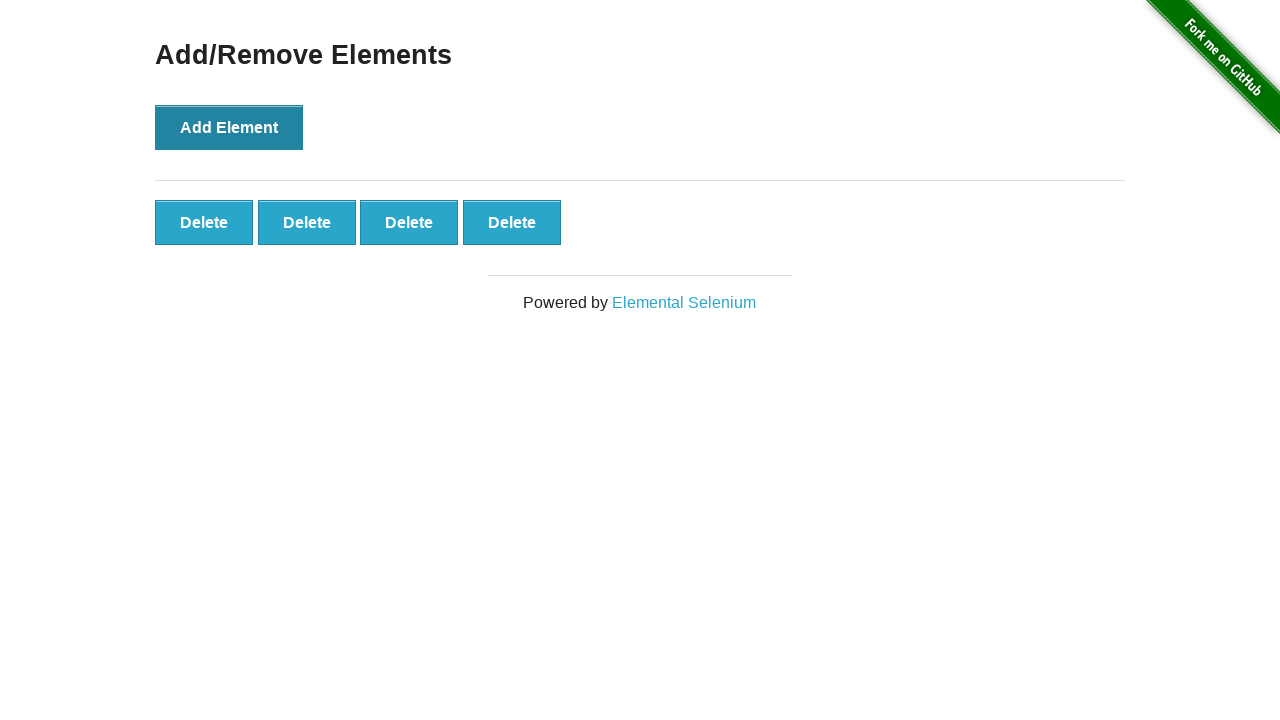

Clicked 'Add Element' button to add an element at (229, 127) on xpath=//button[text()='Add Element']
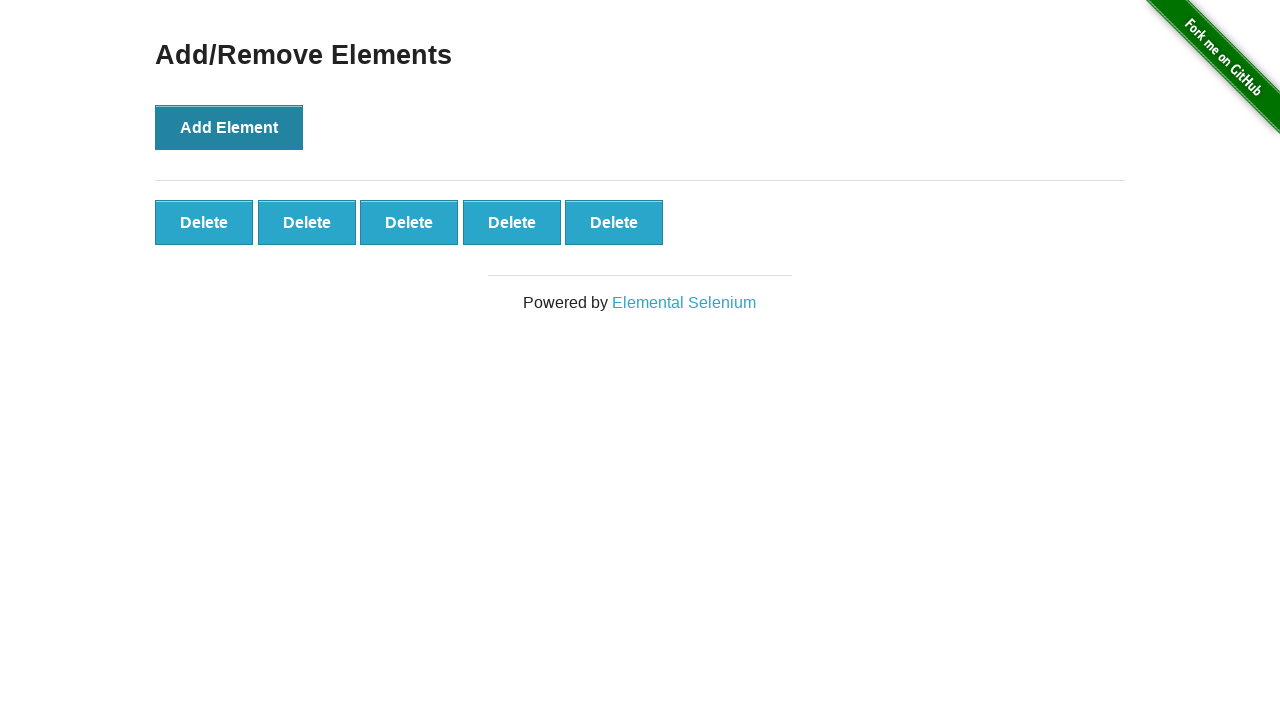

Clicked 'Add Element' button to add an element at (229, 127) on xpath=//button[text()='Add Element']
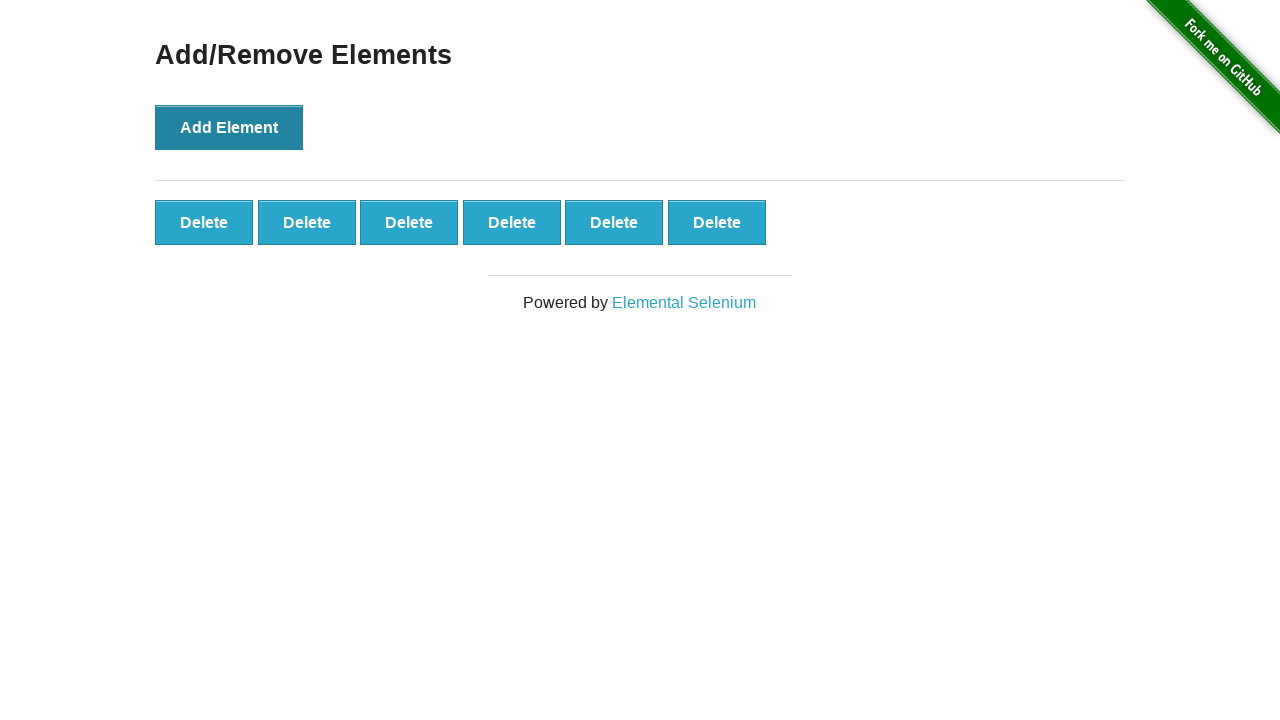

Clicked 'Add Element' button to add an element at (229, 127) on xpath=//button[text()='Add Element']
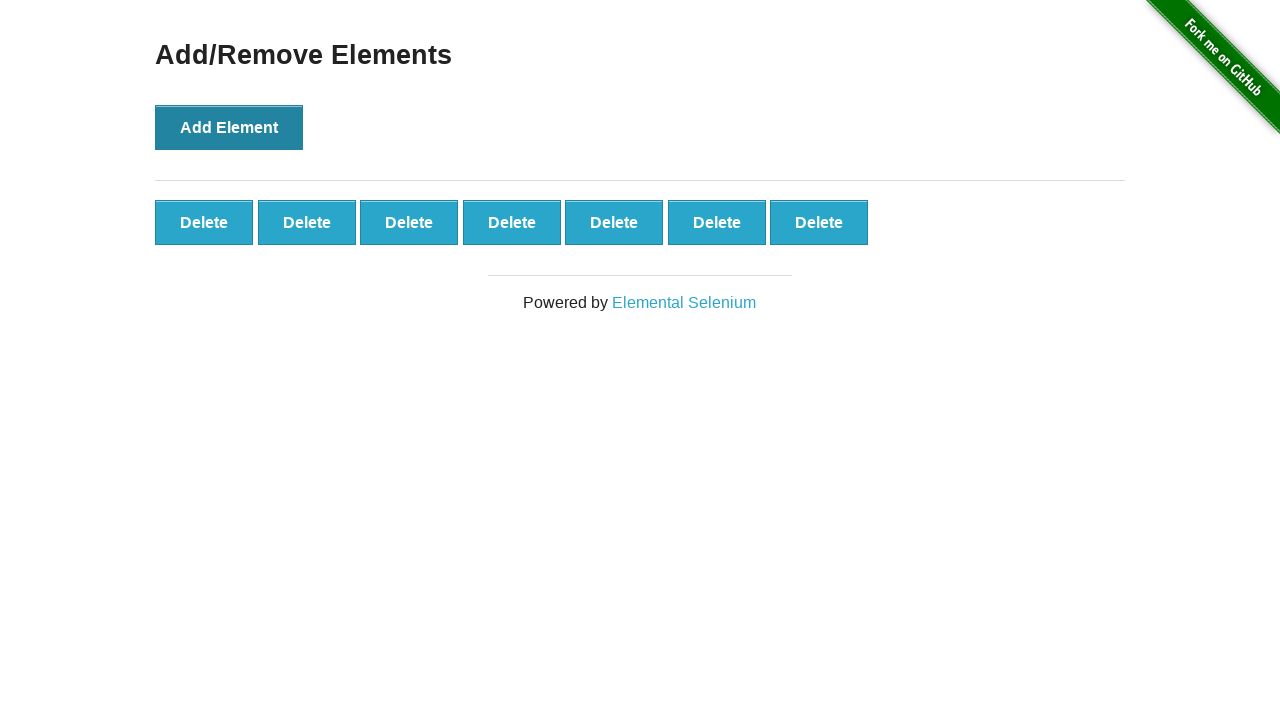

Clicked 'Add Element' button to add an element at (229, 127) on xpath=//button[text()='Add Element']
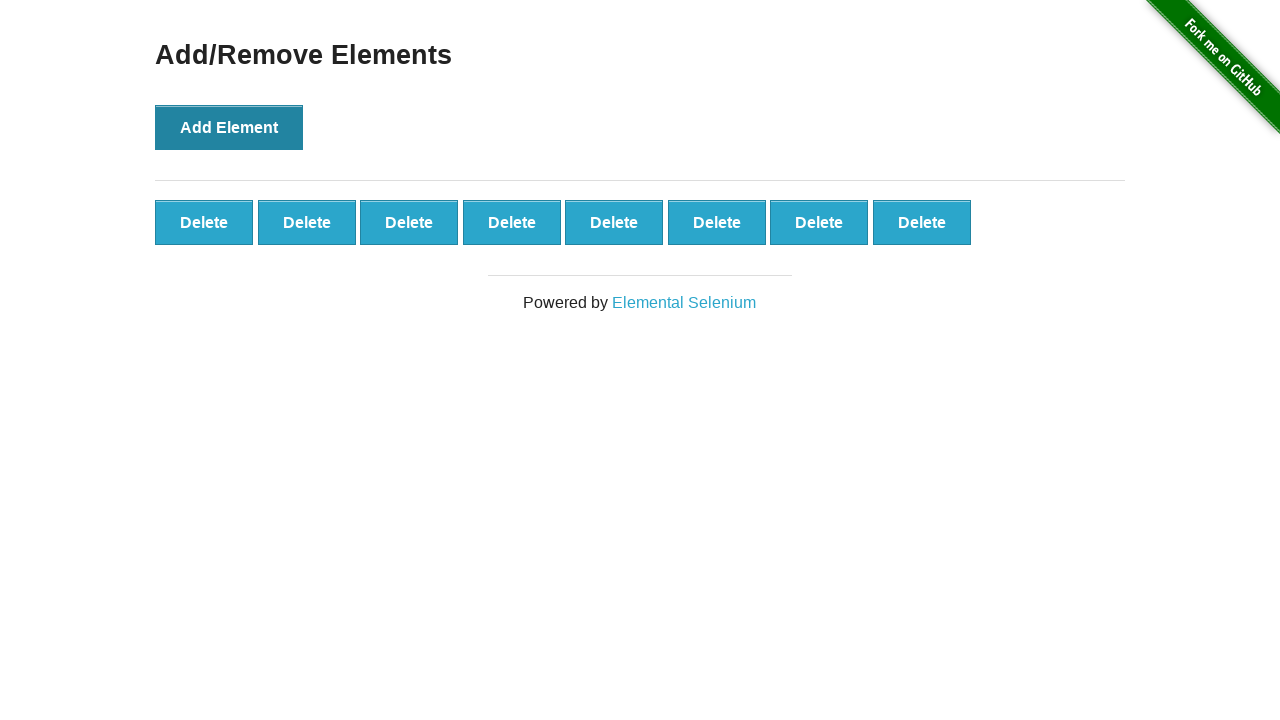

Clicked 'Add Element' button to add an element at (229, 127) on xpath=//button[text()='Add Element']
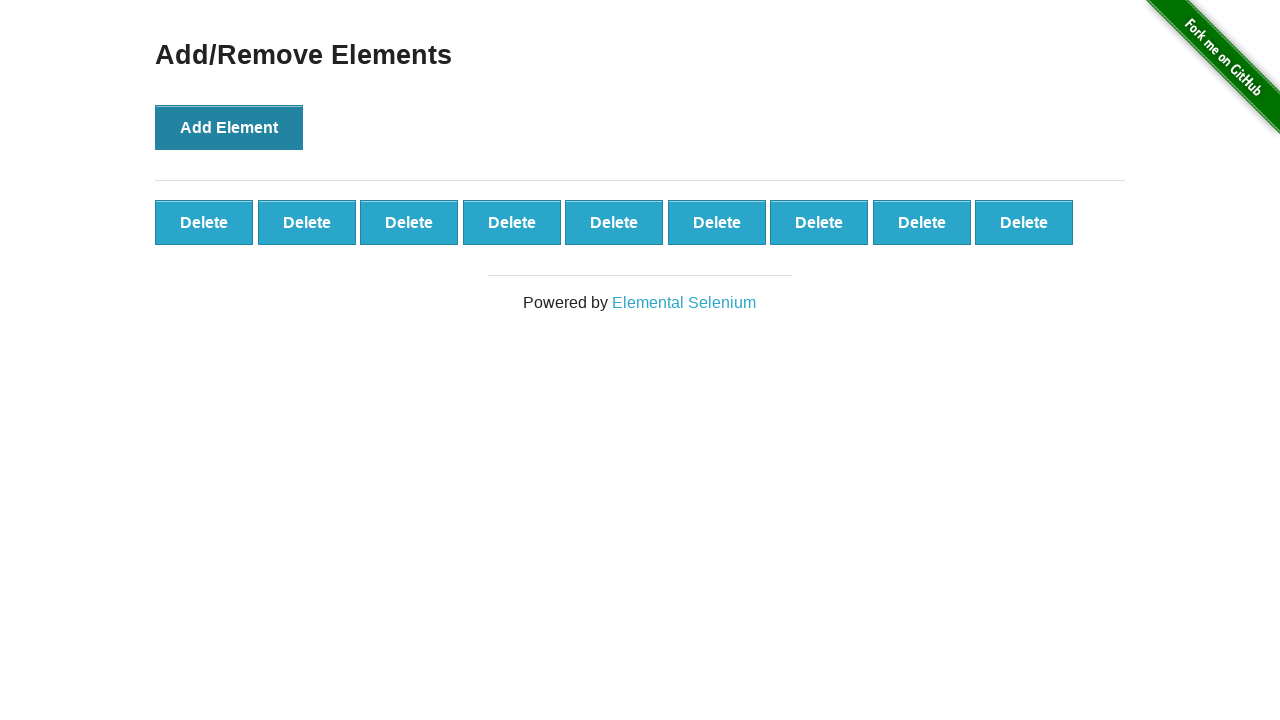

Clicked 'Add Element' button to add an element at (229, 127) on xpath=//button[text()='Add Element']
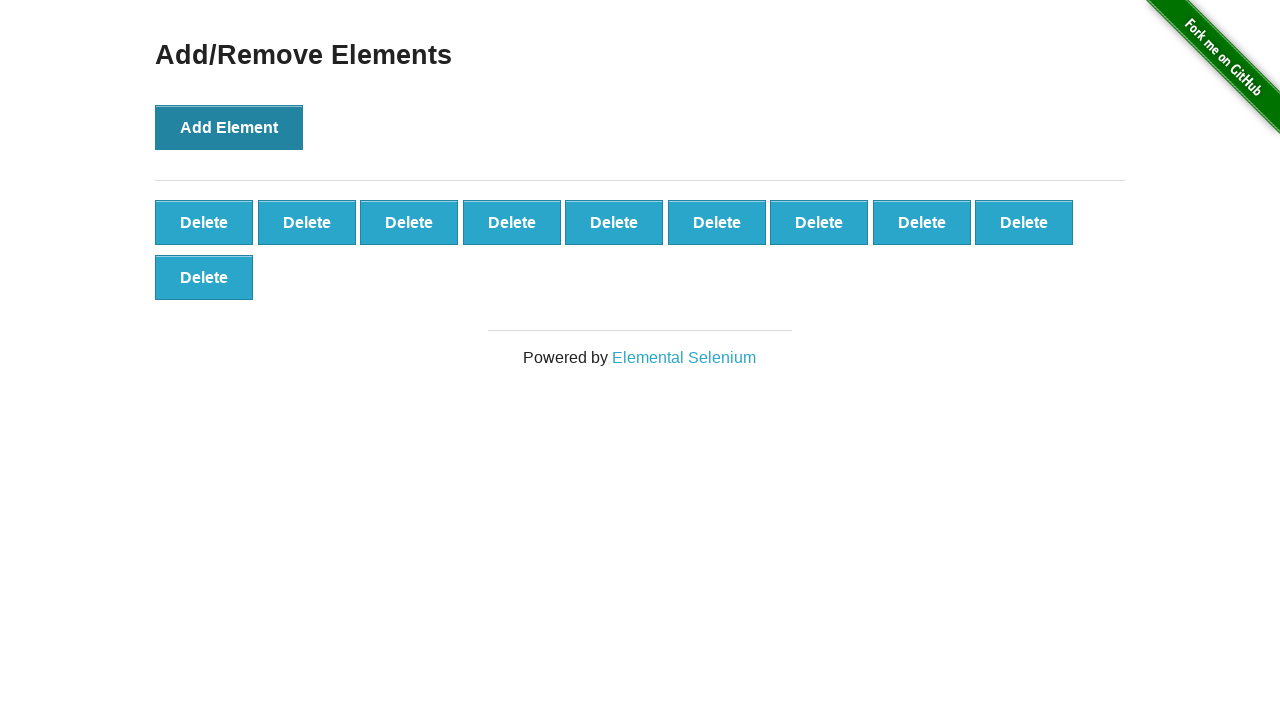

Retrieved all added elements from the page
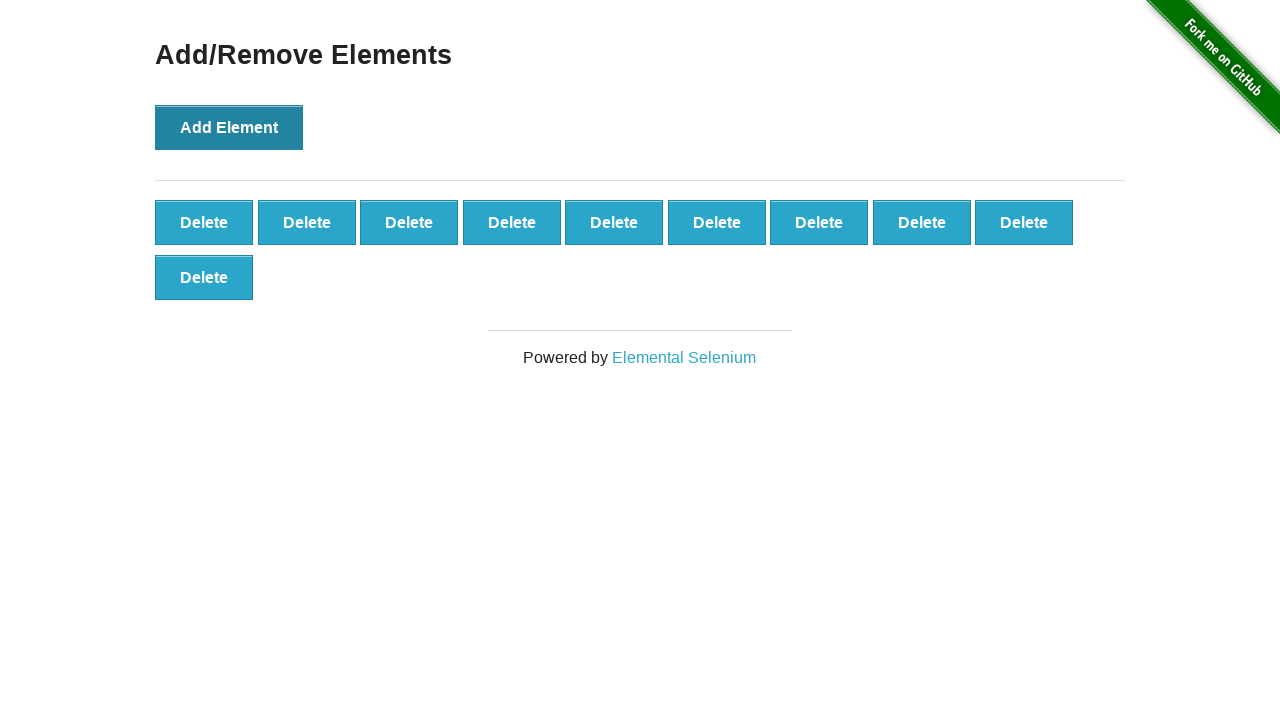

Verified that all 10 elements were successfully added
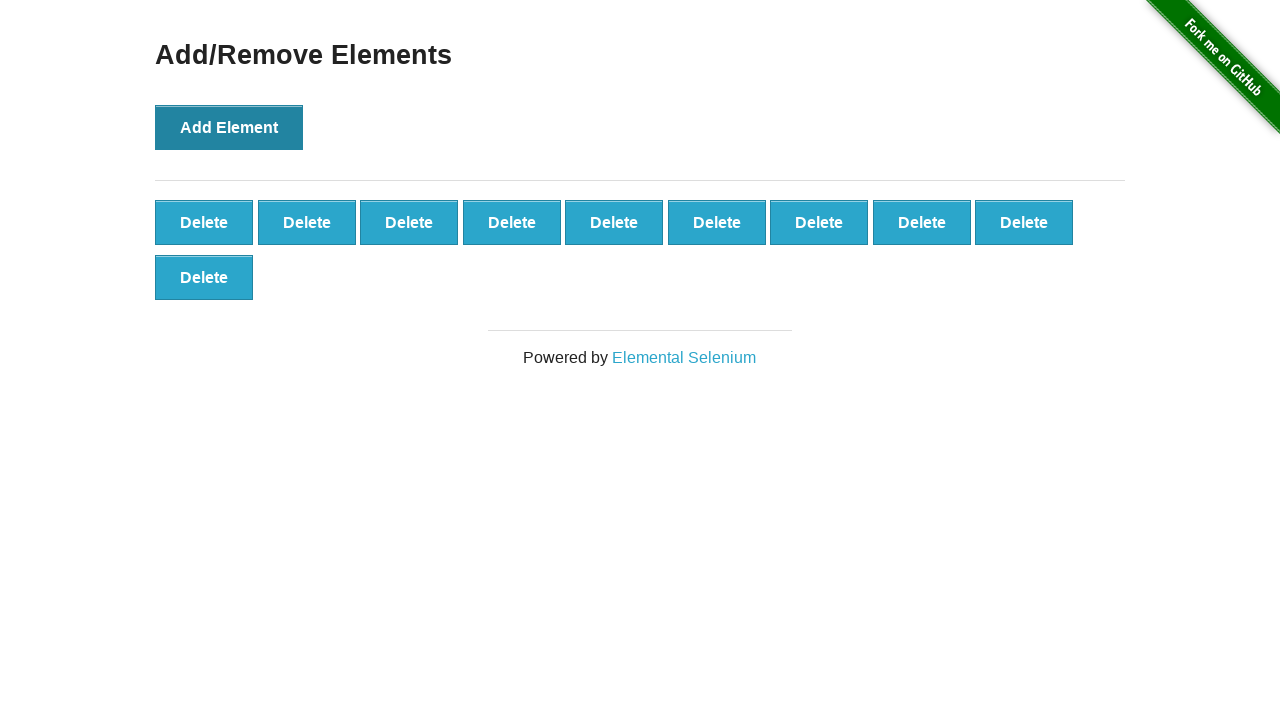

Clicked a delete button to remove an element at (204, 222) on .added-manually
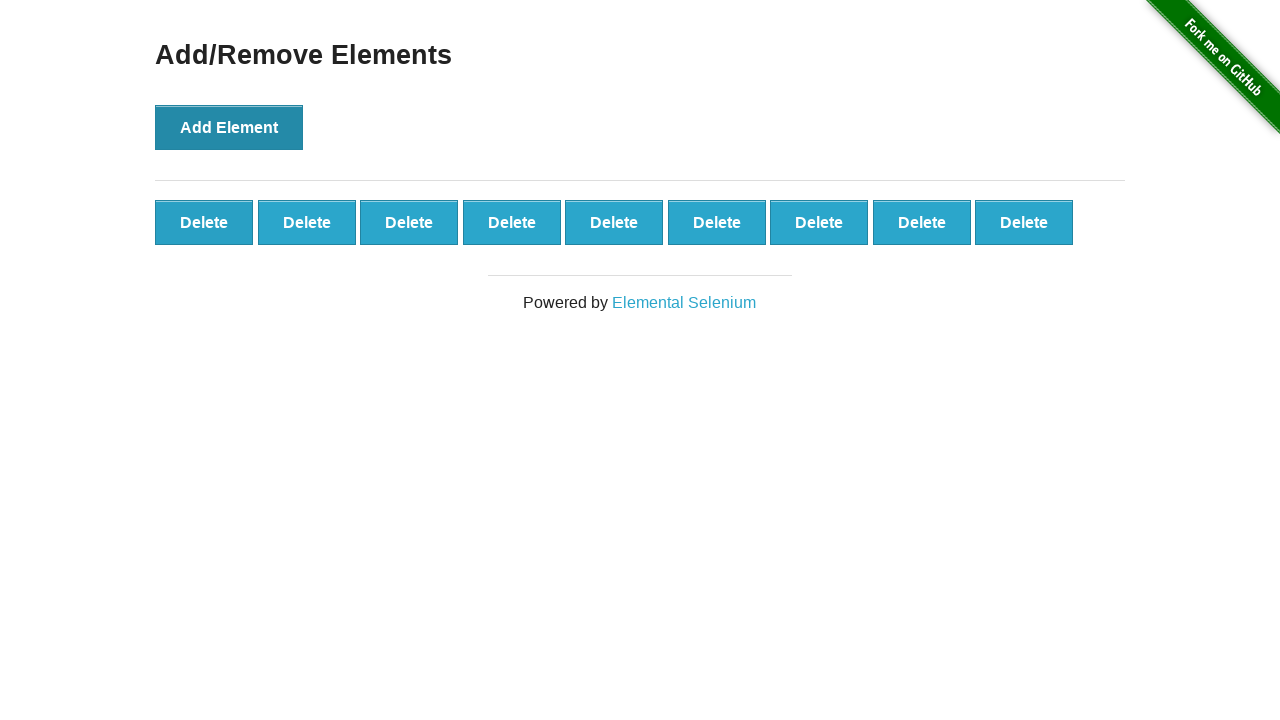

Clicked a delete button to remove an element at (204, 222) on .added-manually
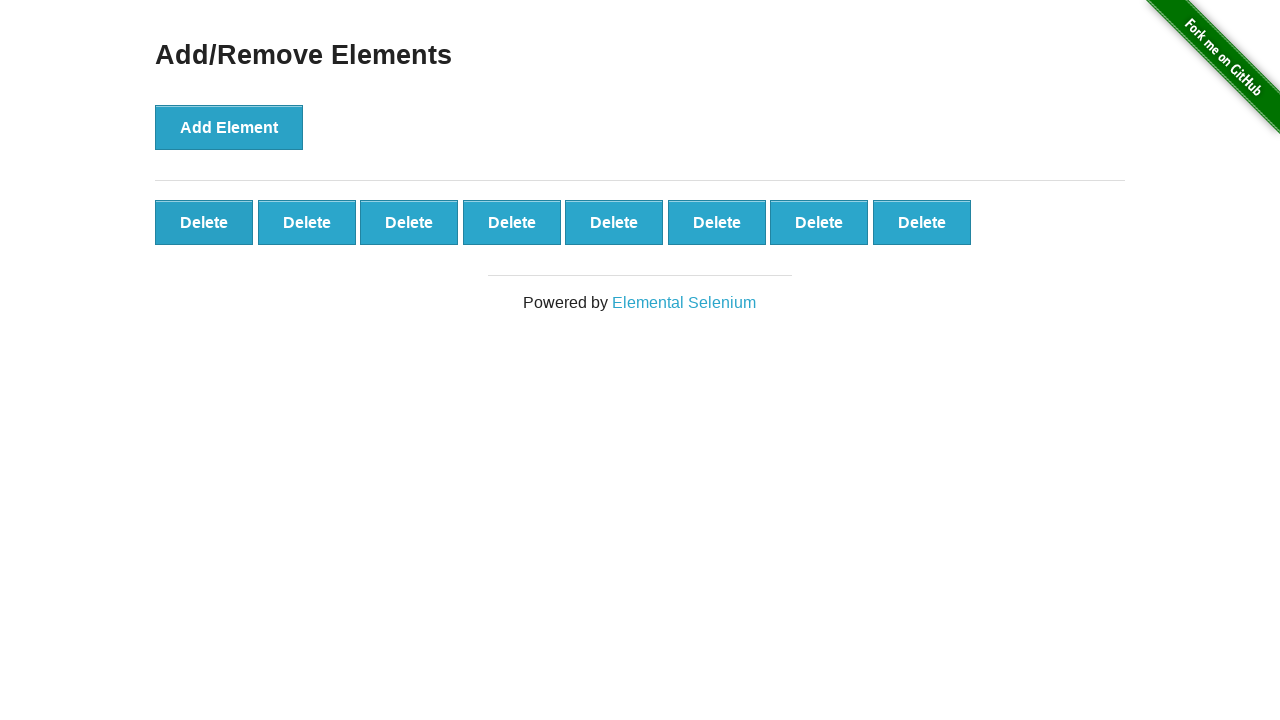

Clicked a delete button to remove an element at (204, 222) on .added-manually
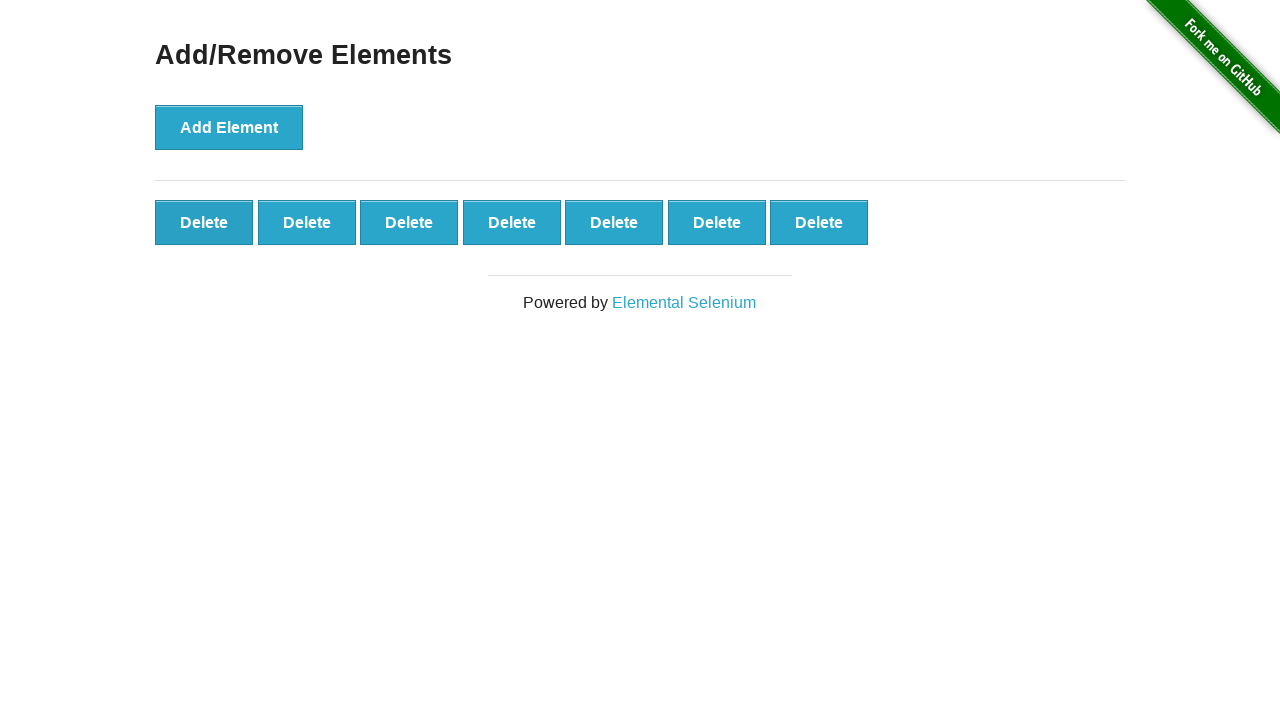

Clicked a delete button to remove an element at (204, 222) on .added-manually
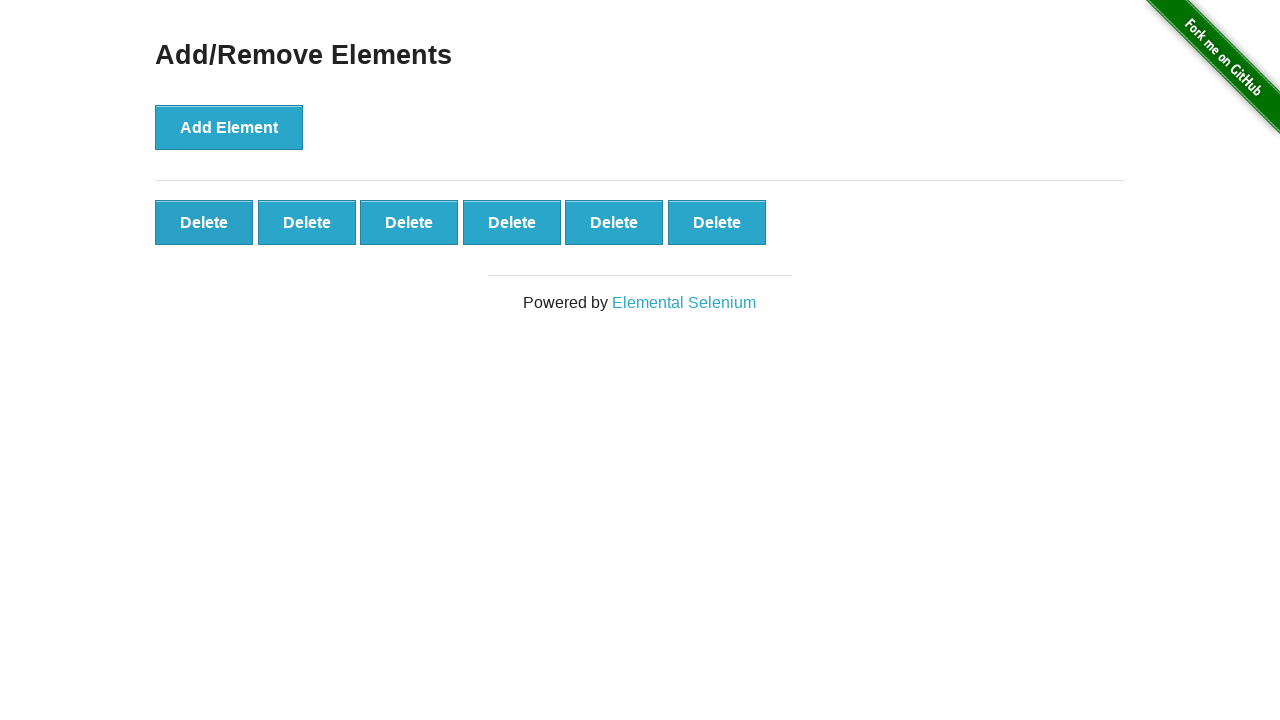

Clicked a delete button to remove an element at (204, 222) on .added-manually
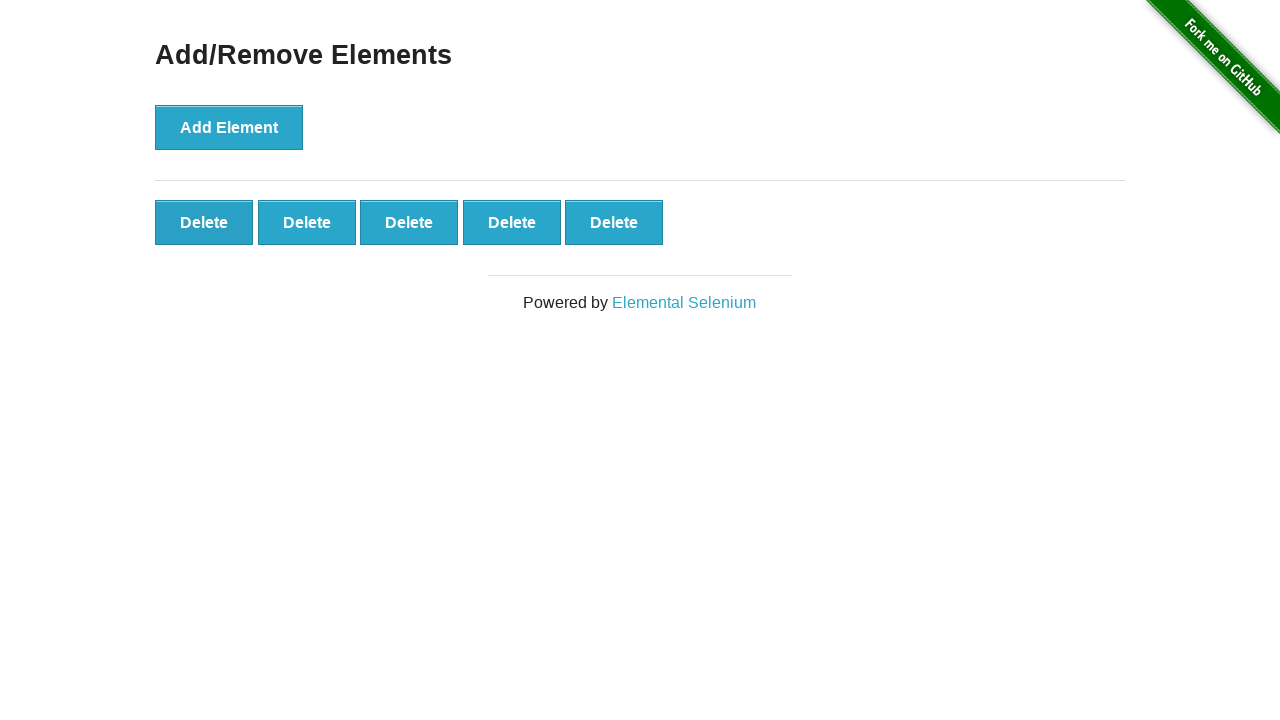

Clicked a delete button to remove an element at (204, 222) on .added-manually
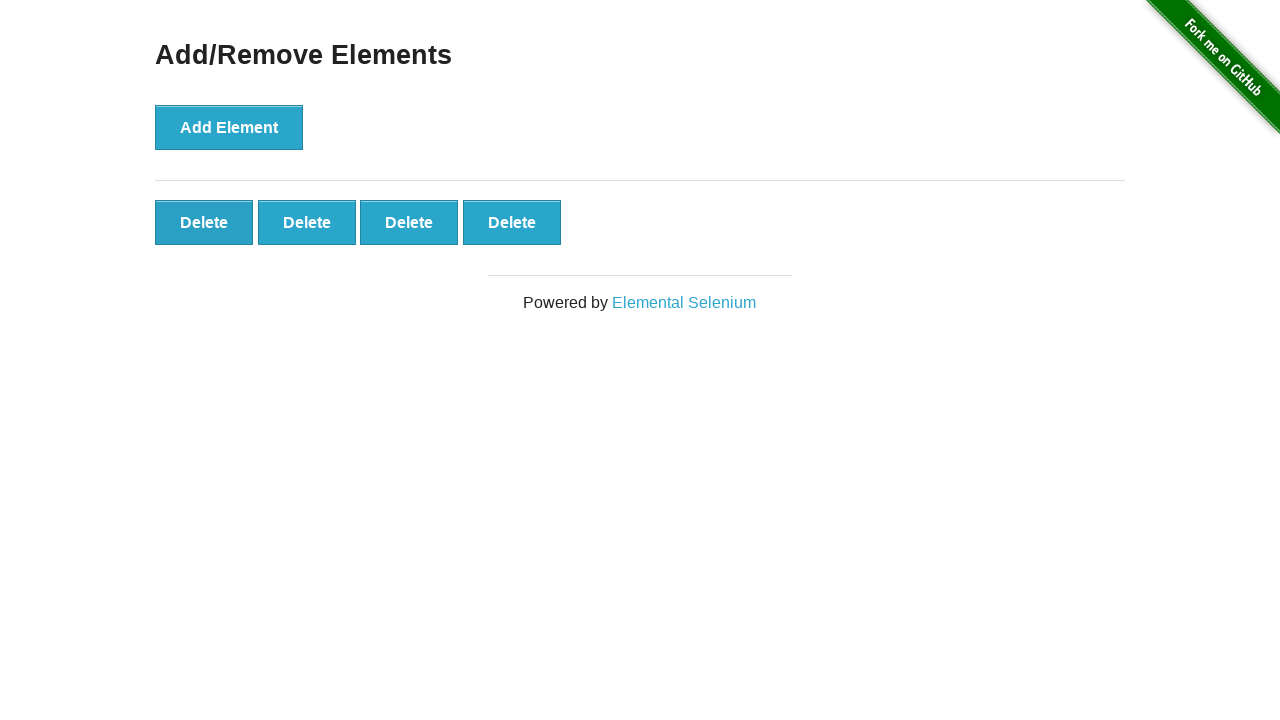

Clicked a delete button to remove an element at (204, 222) on .added-manually
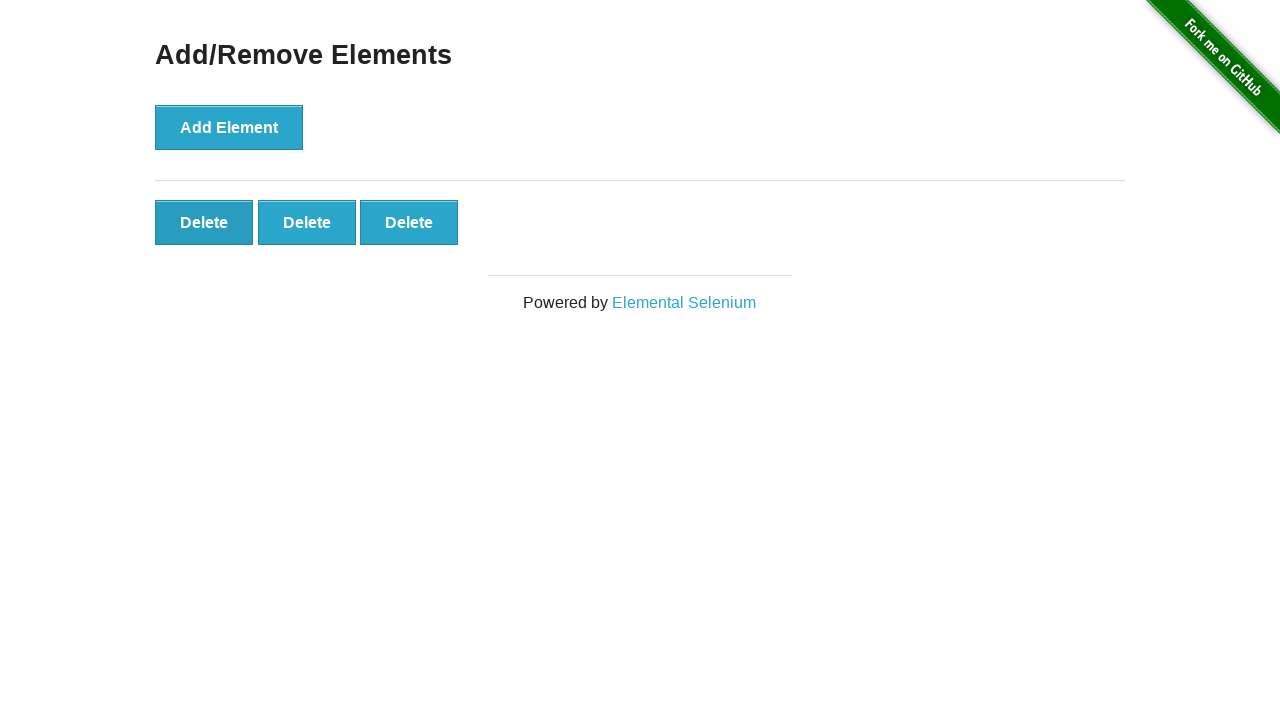

Clicked a delete button to remove an element at (204, 222) on .added-manually
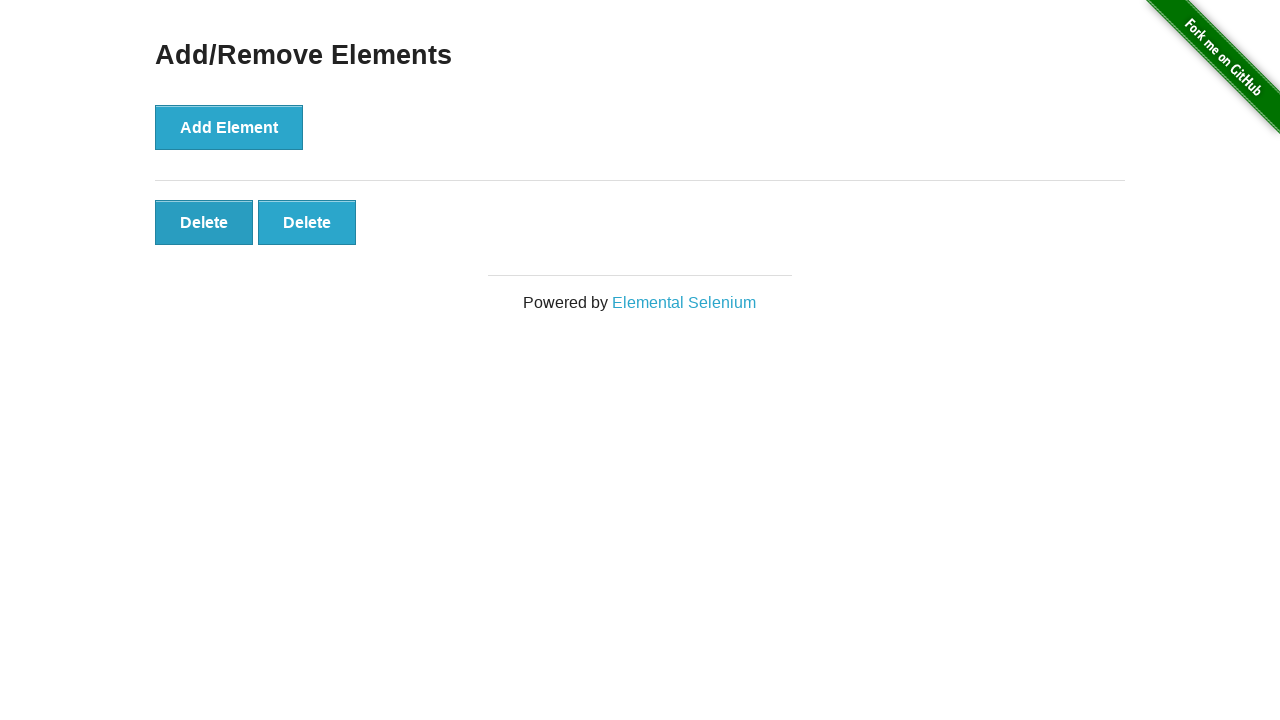

Clicked a delete button to remove an element at (204, 222) on .added-manually
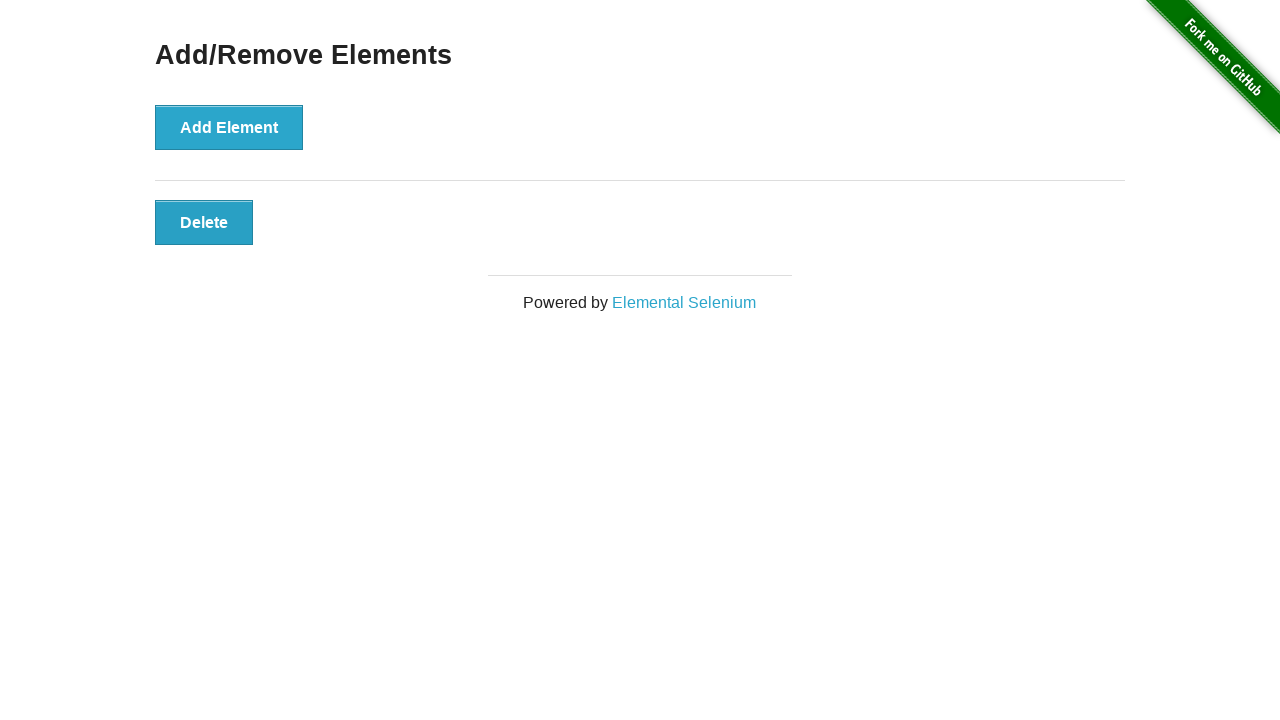

Clicked a delete button to remove an element at (204, 222) on .added-manually
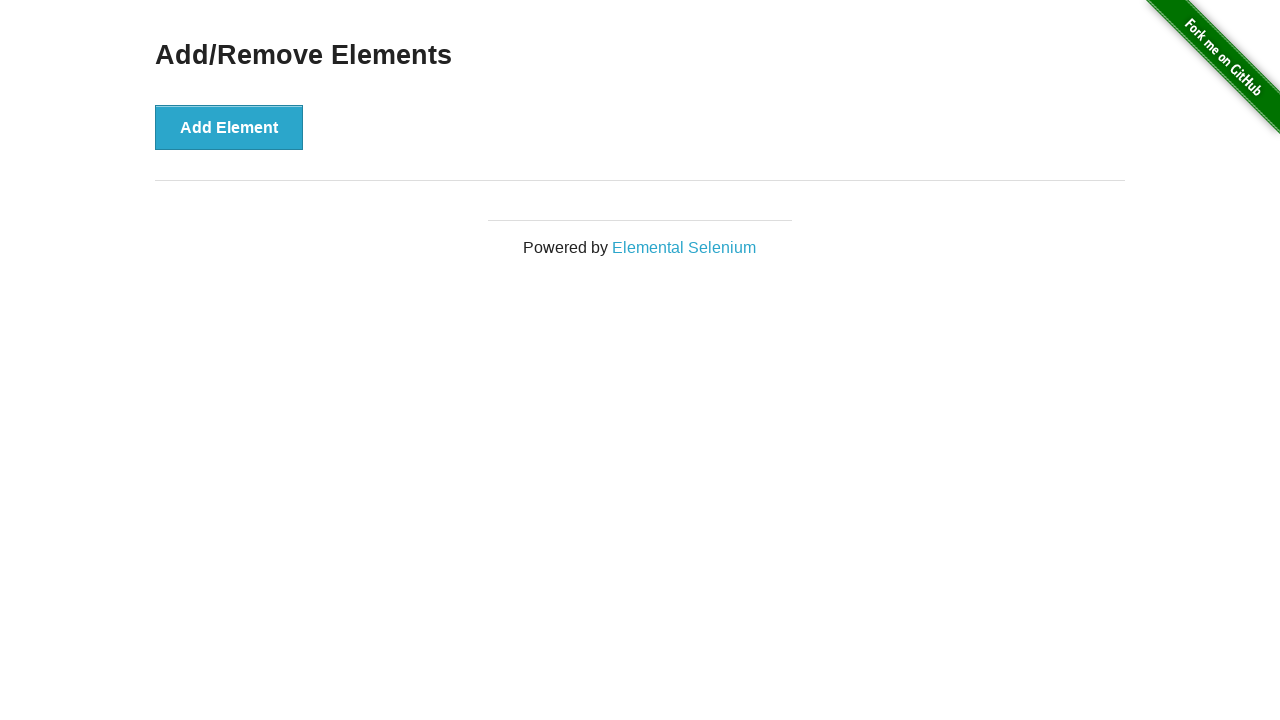

Verified that all elements have been successfully deleted
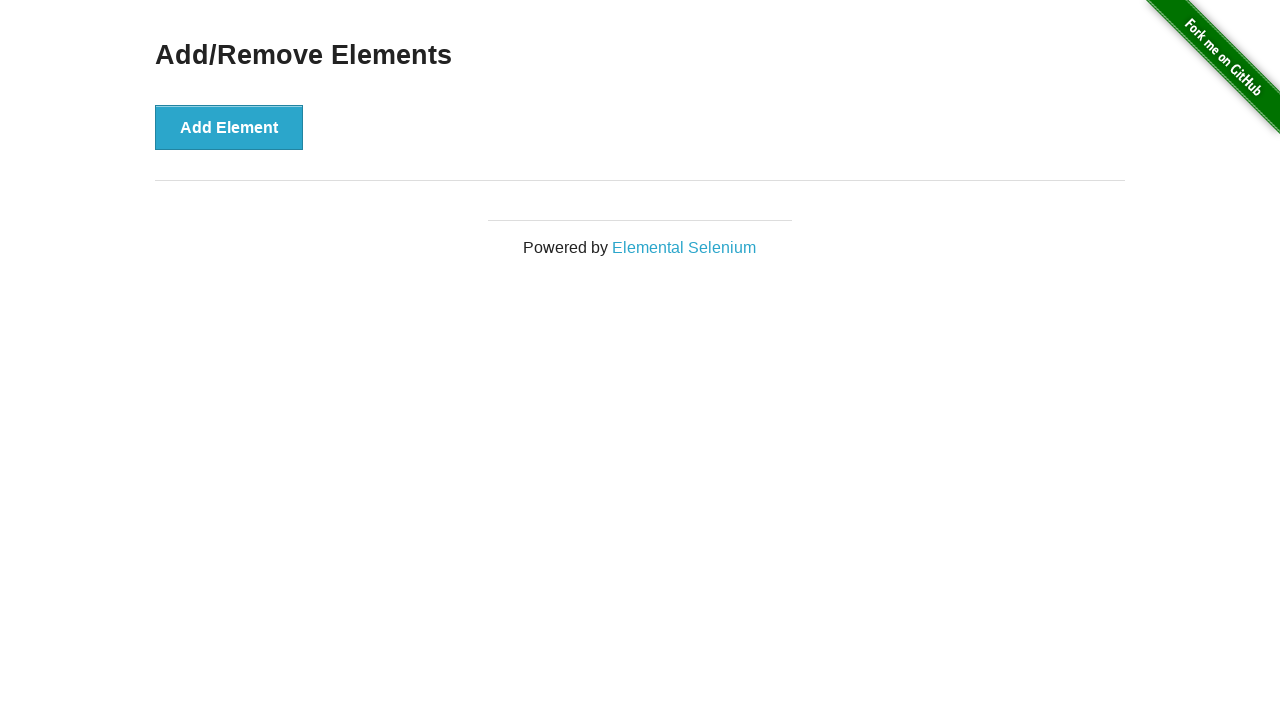

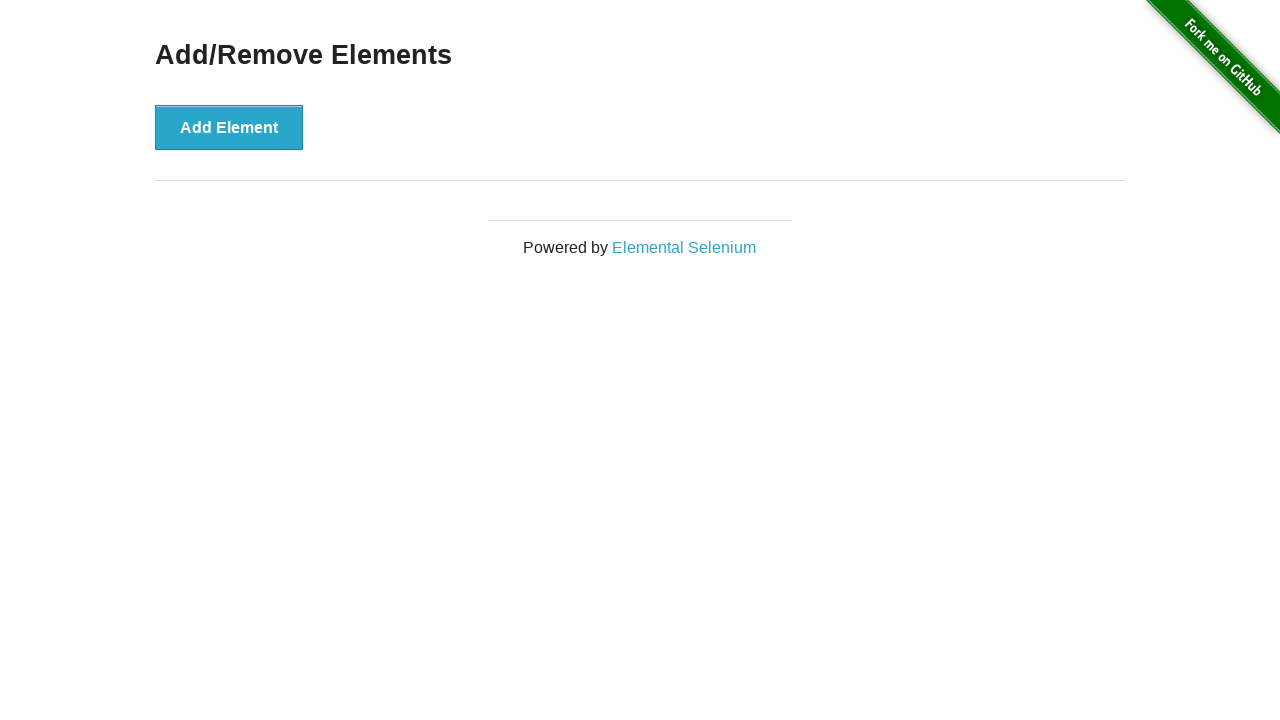